Tests the garage sale finder search functionality by entering a city and state location into the search box and submitting the search to view results.

Starting URL: https://garagesalefinder.com/yard-sales/

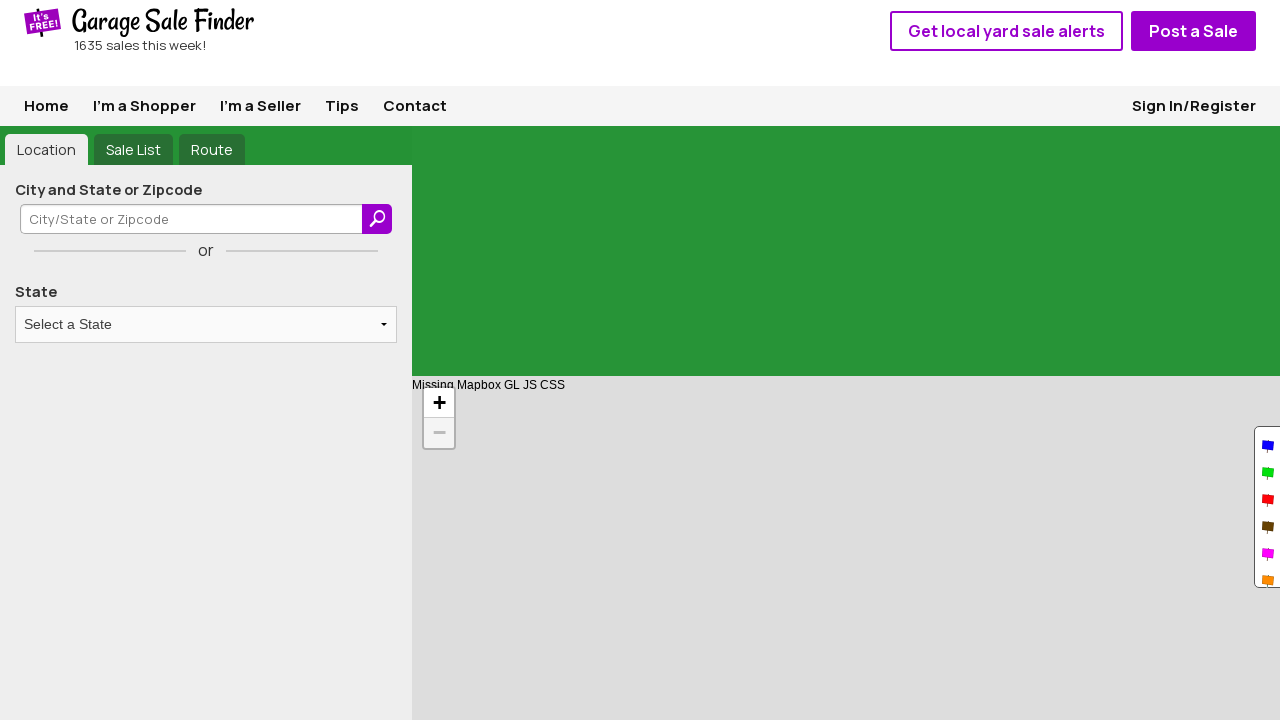

Search box element loaded
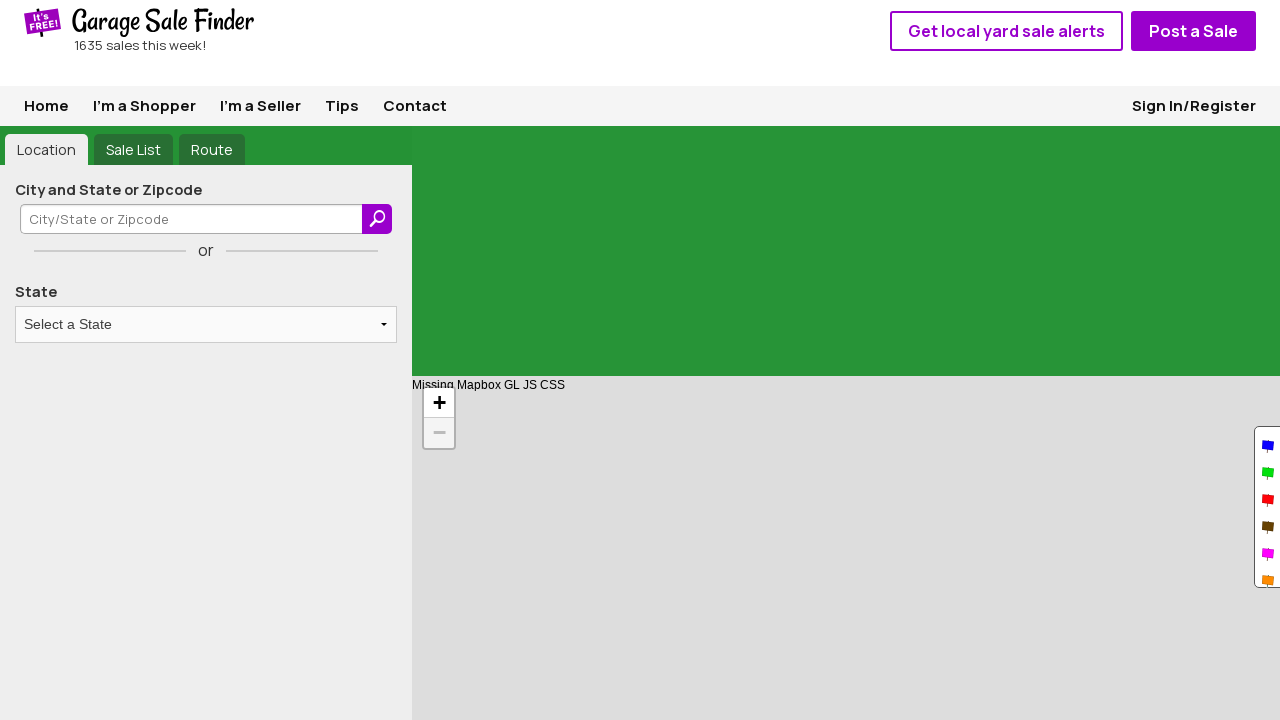

Entered 'Austin, Texas' into the search box on input[name='cityZipSearch']
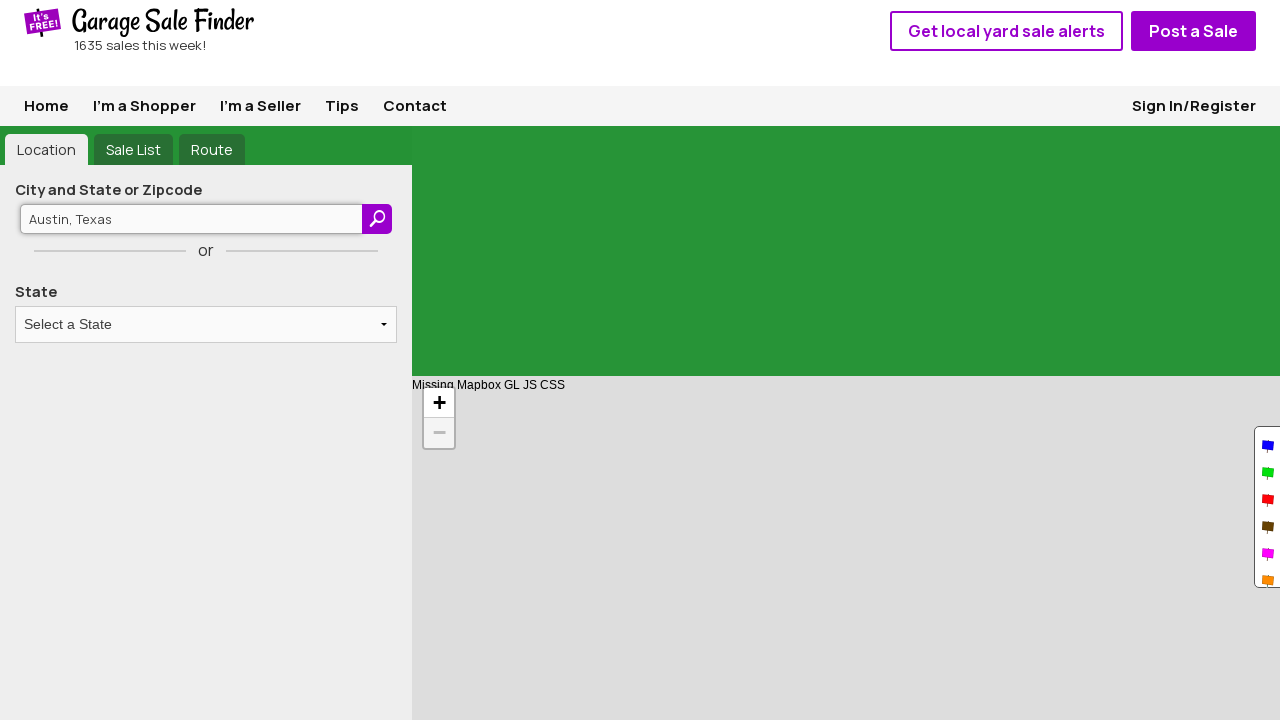

Submitted search by pressing Enter on input[name='cityZipSearch']
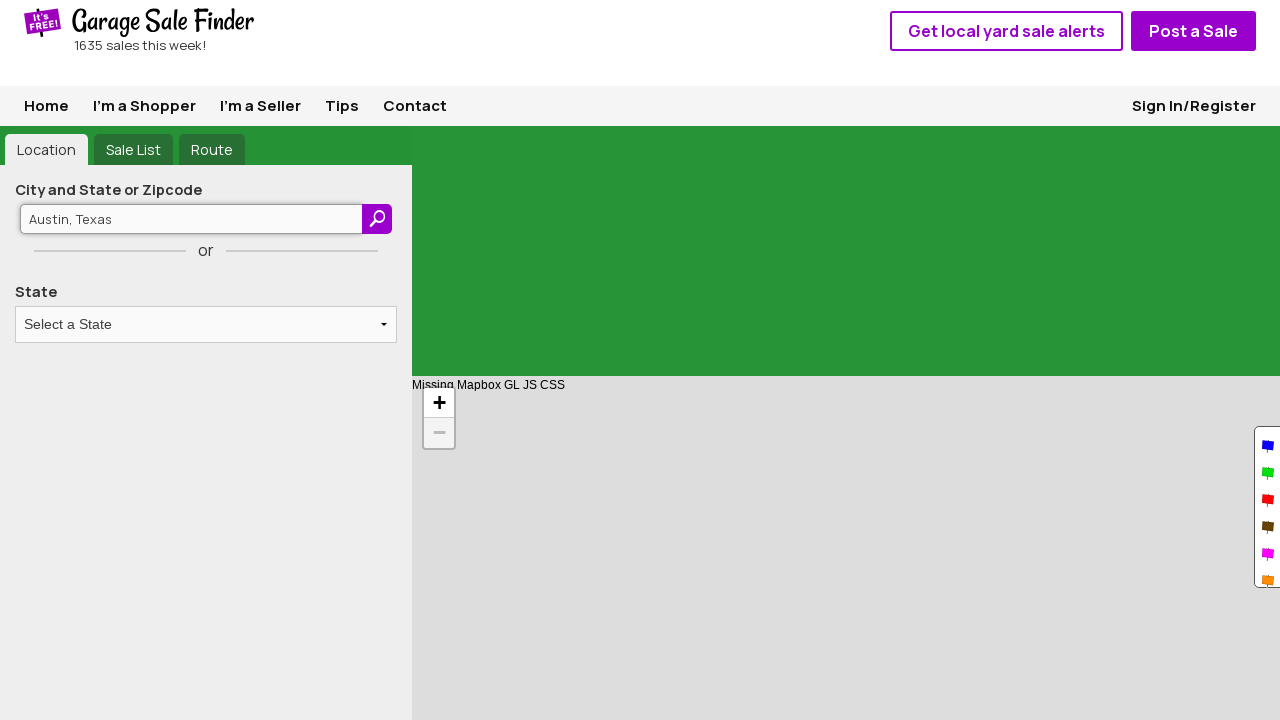

Search results loaded with yard sale listings
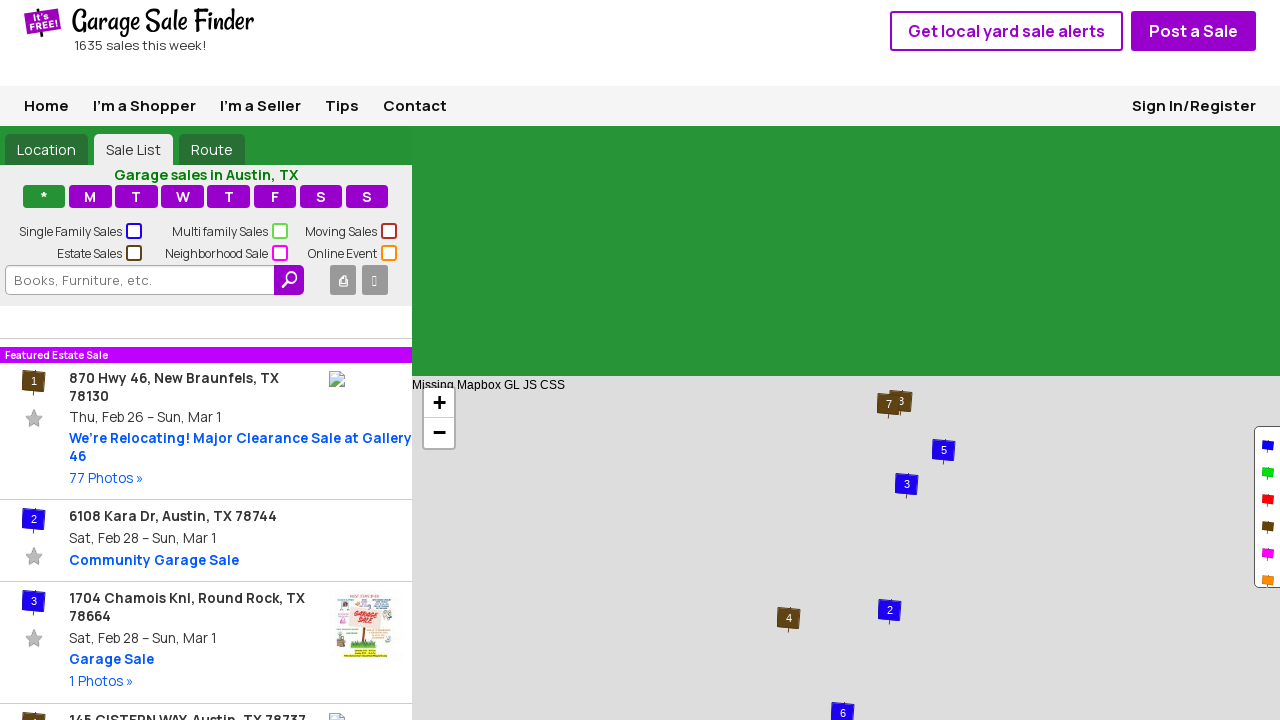

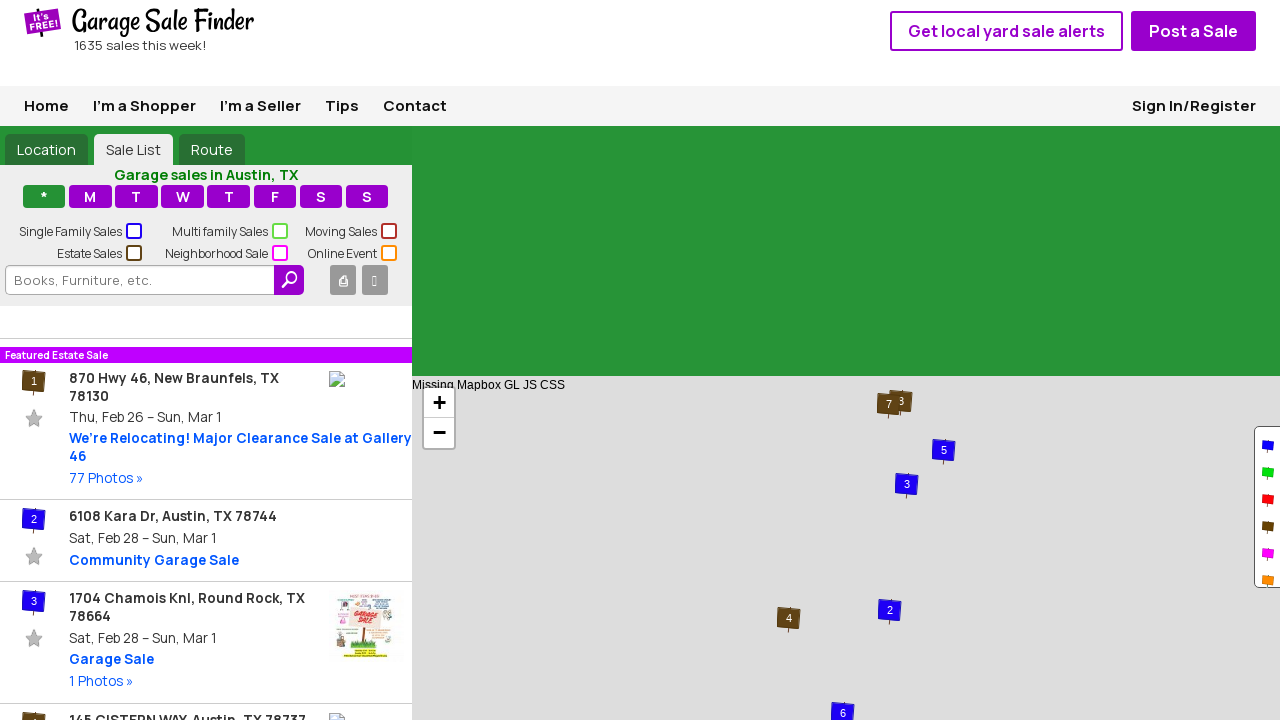